Tests the search functionality by entering a search term in the search input field

Starting URL: https://www.thesouledstore.com/

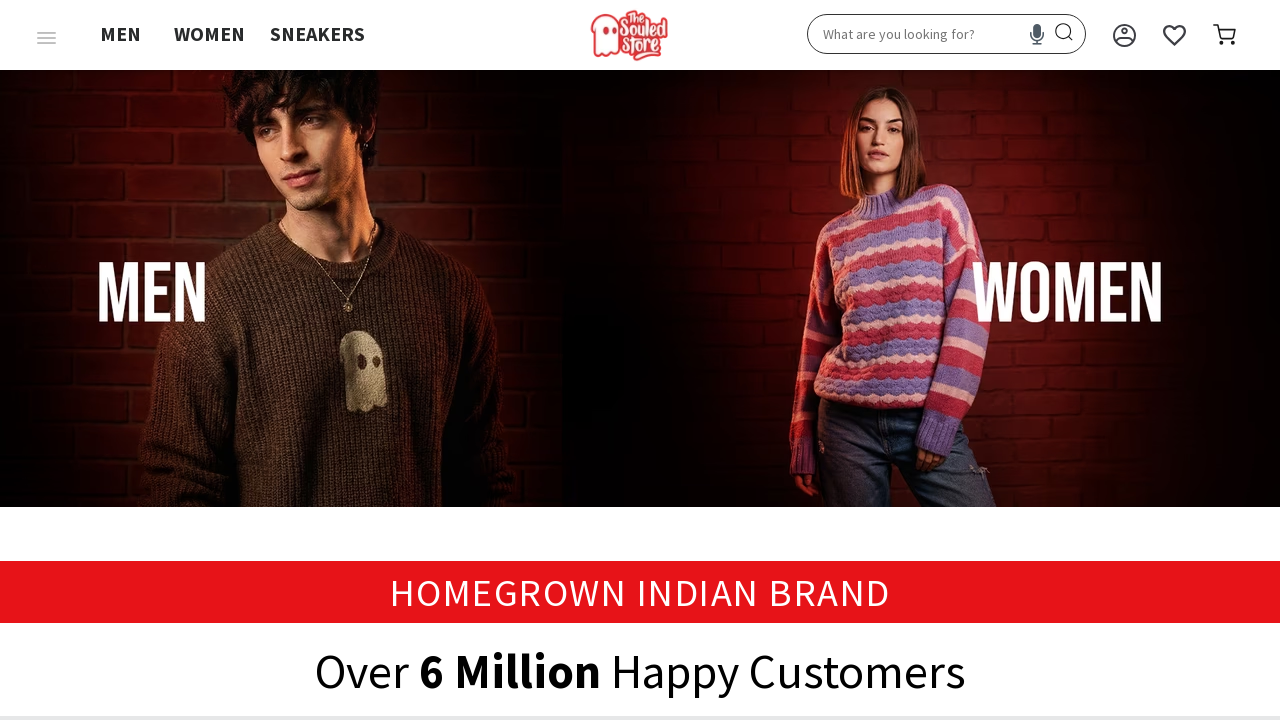

Filled search field with 'tshirts' on #search
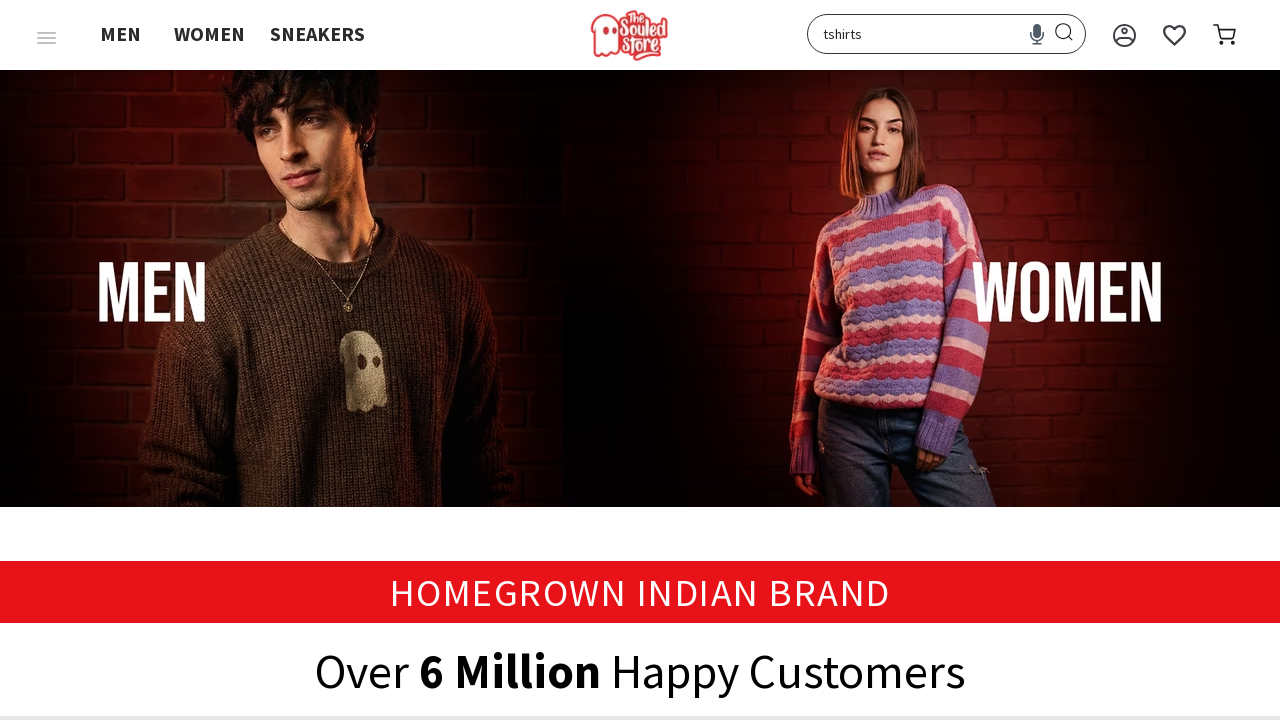

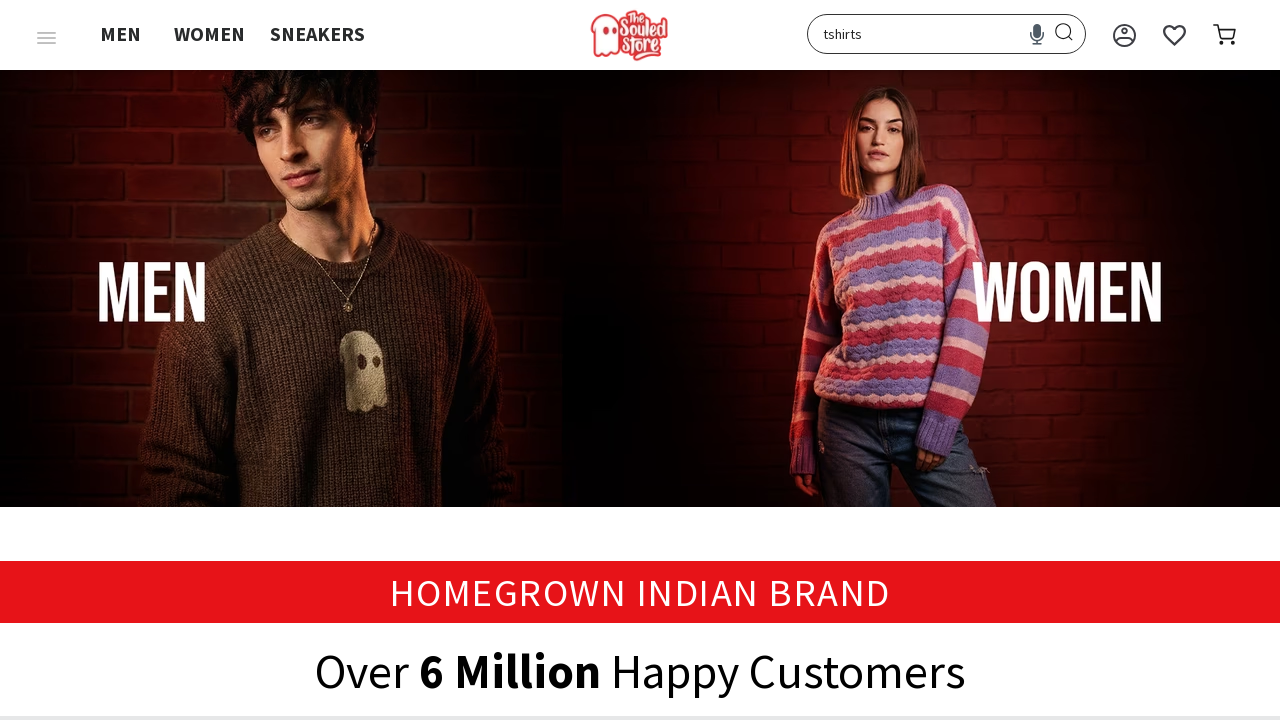